Tests input field functionality by entering a number, clearing the field, and entering a different number to verify basic input operations work correctly.

Starting URL: http://the-internet.herokuapp.com/inputs

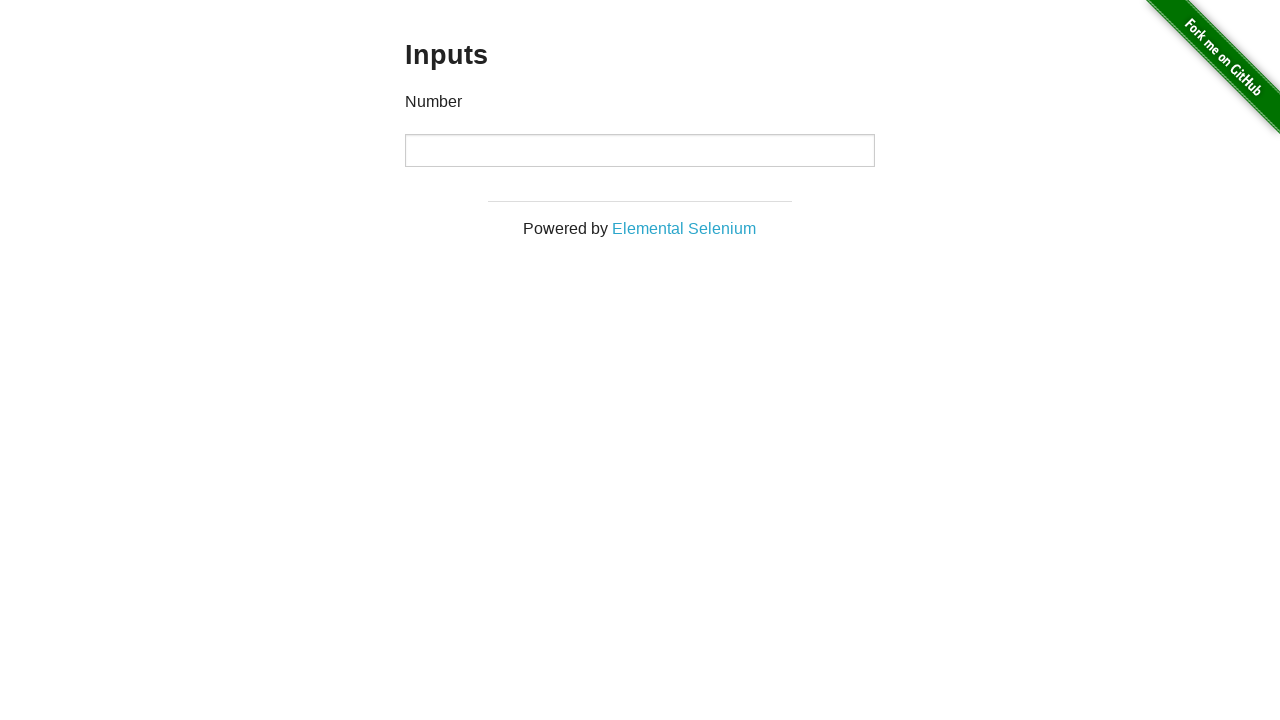

Entered 1000 in the number input field on input[type=number]
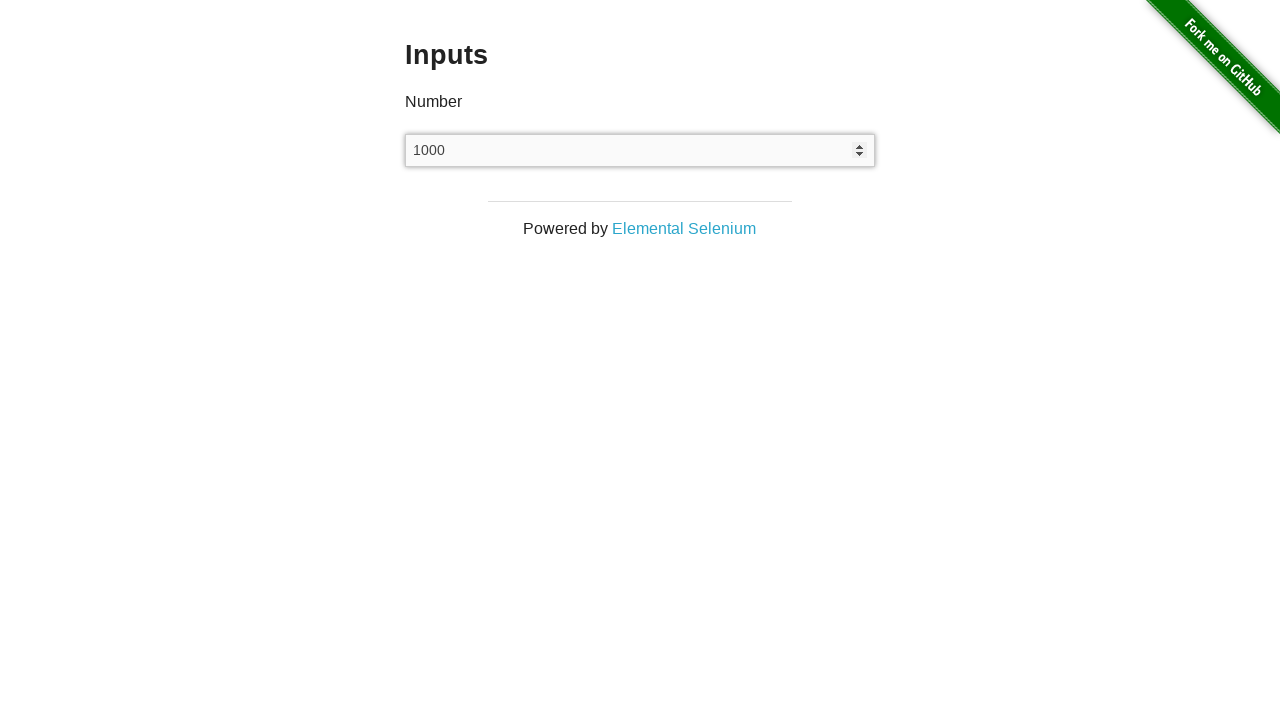

Waited 1 second to observe the input
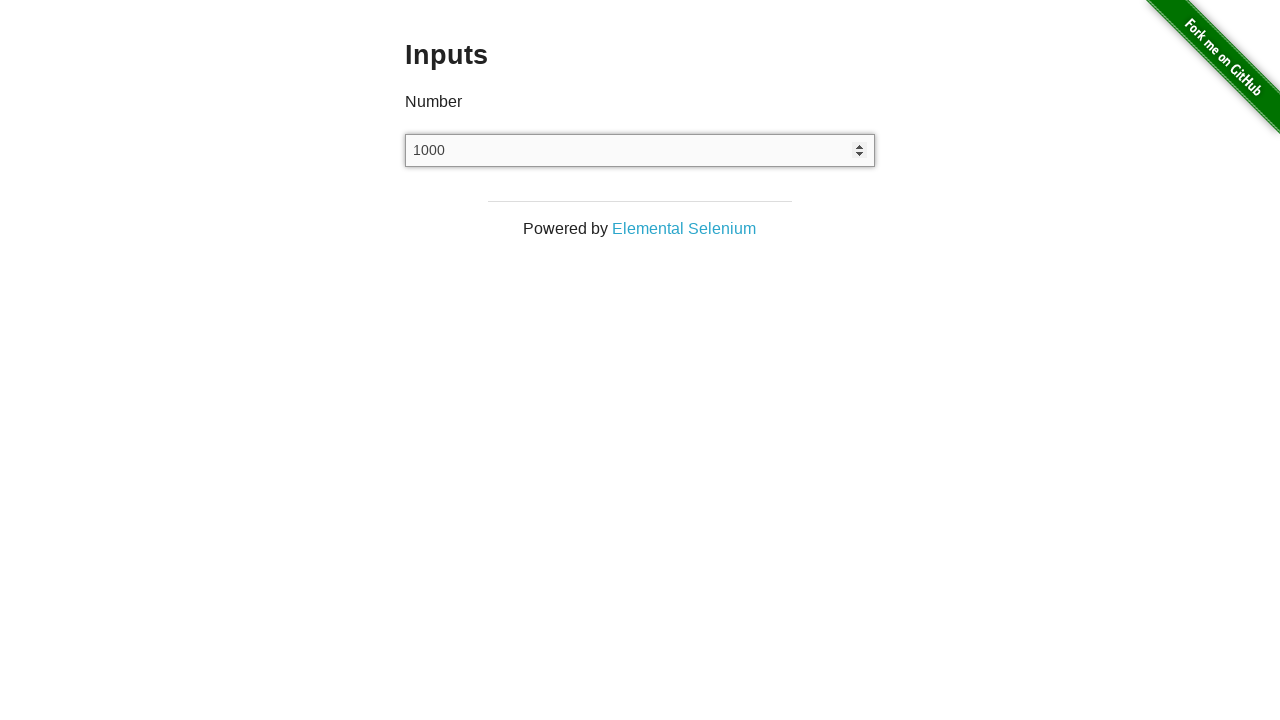

Cleared the number input field on input[type=number]
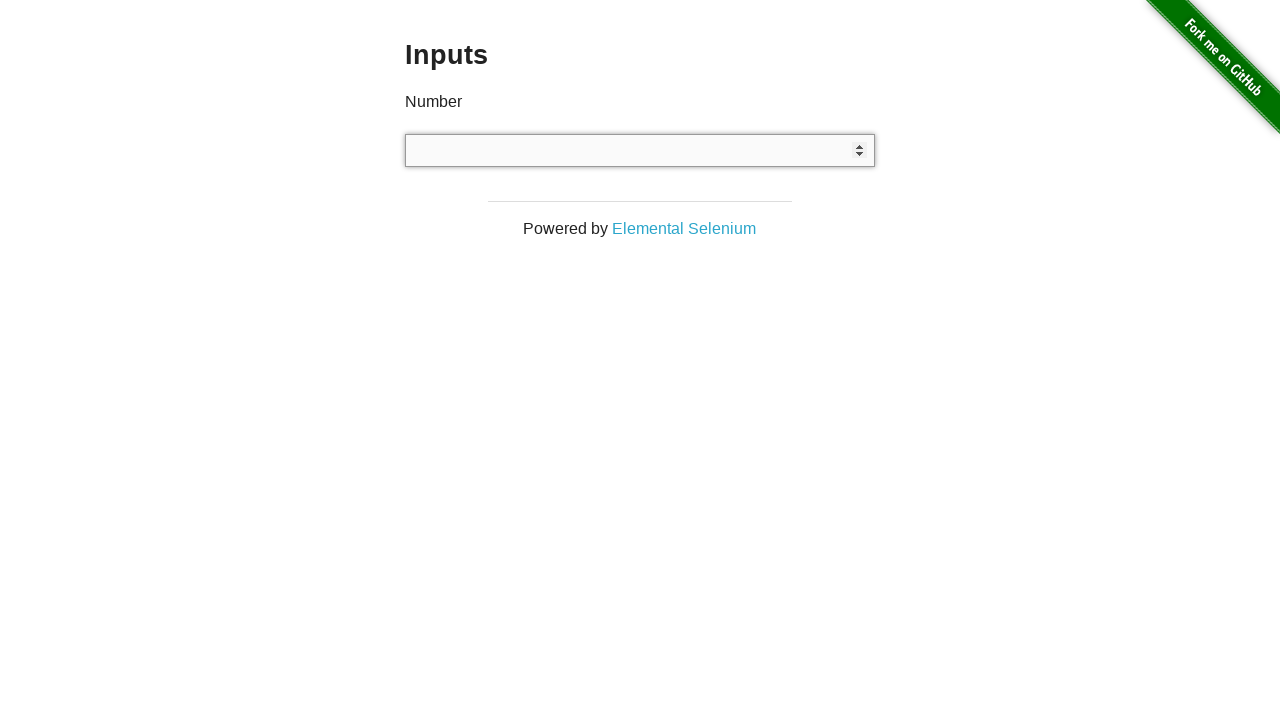

Waited 1 second to observe the cleared field
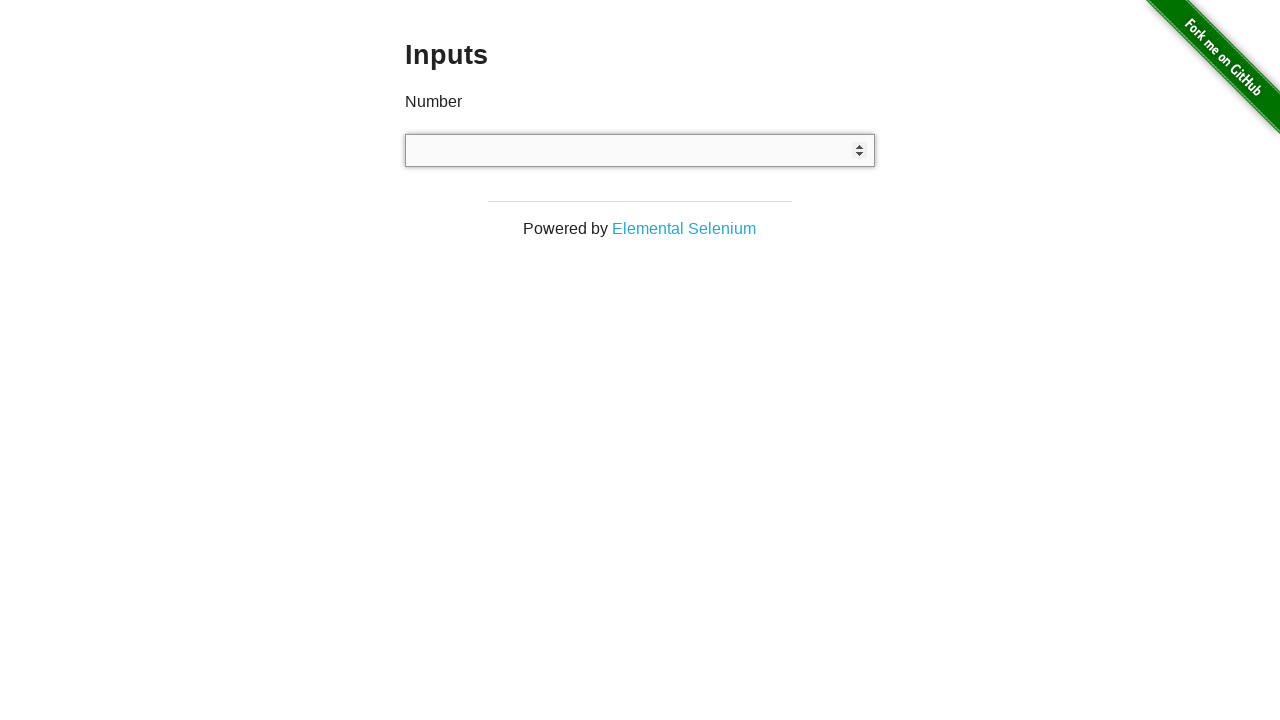

Entered 999 in the number input field on input[type=number]
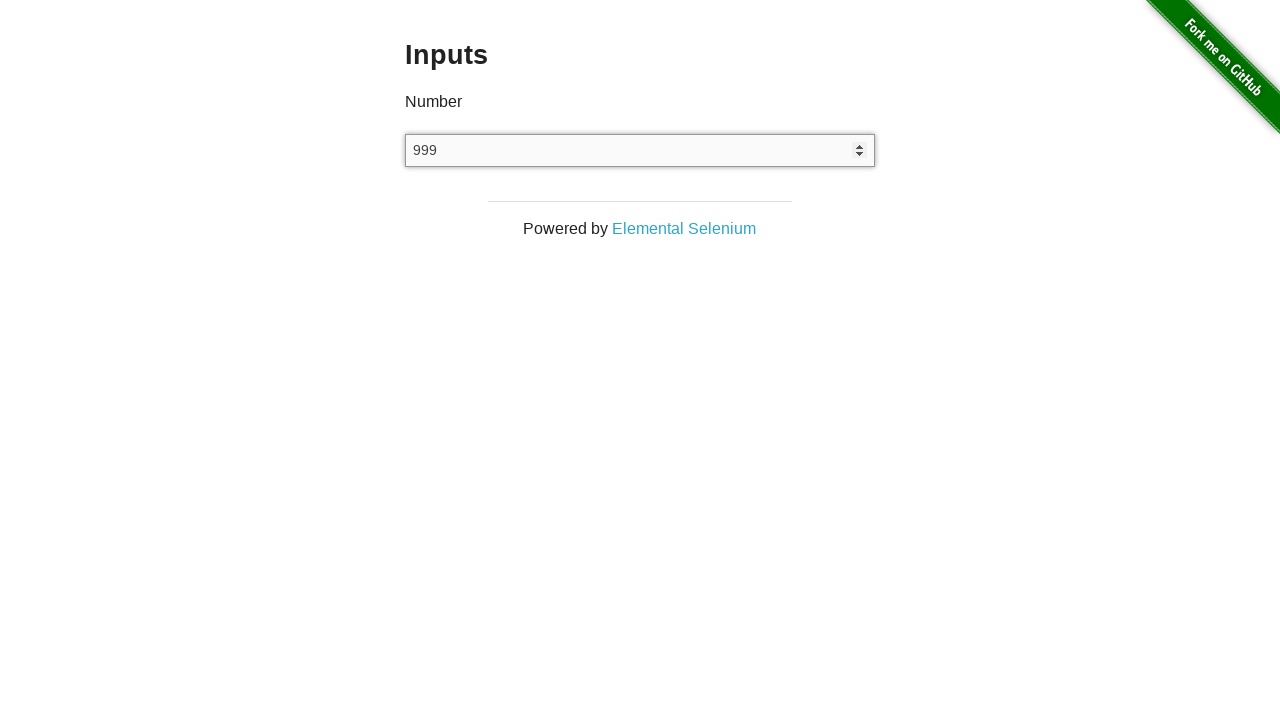

Waited 1 second to observe the final input value
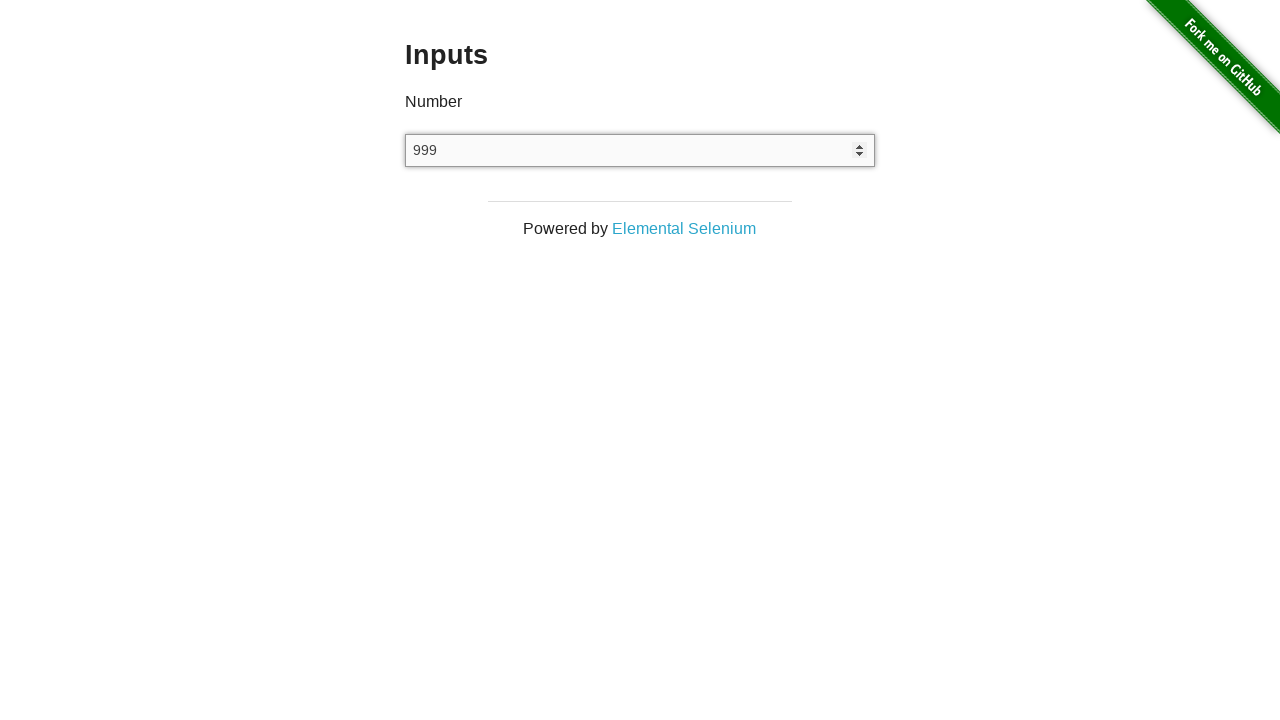

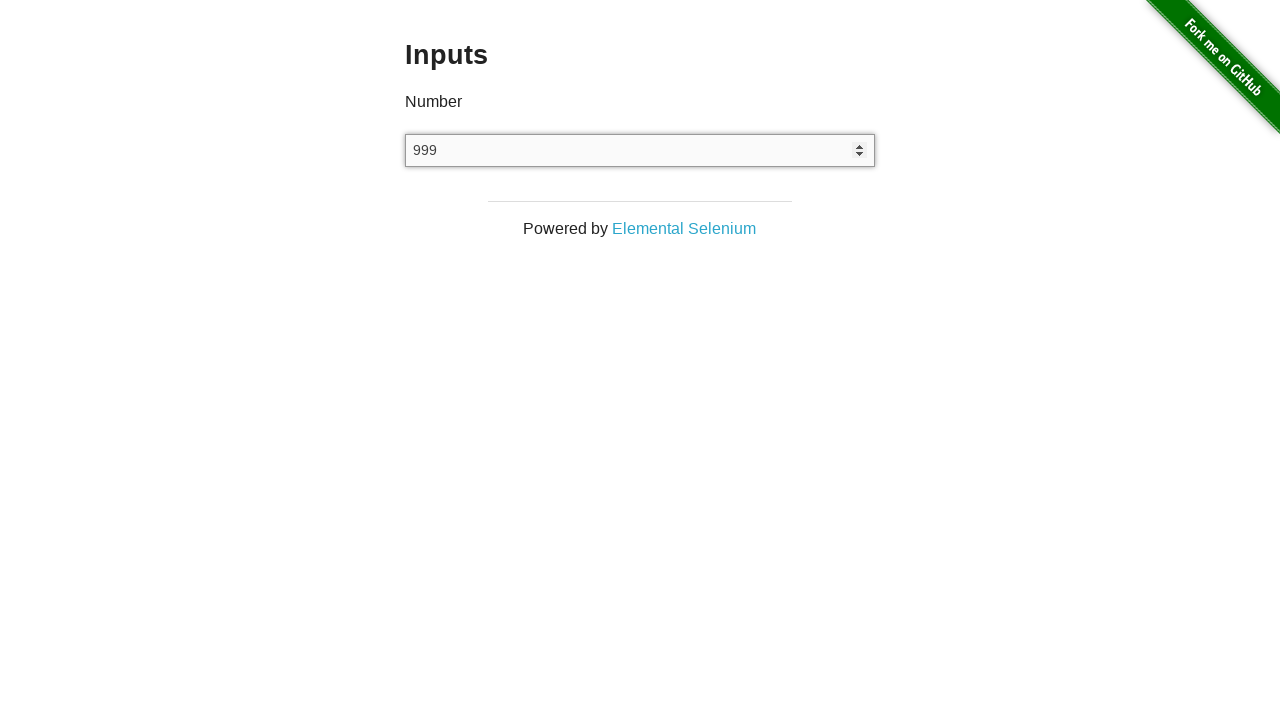